Tests the TextBox form by filling in name, email, current address and permanent address fields, then submitting and verifying the output

Starting URL: https://demoqa.com/

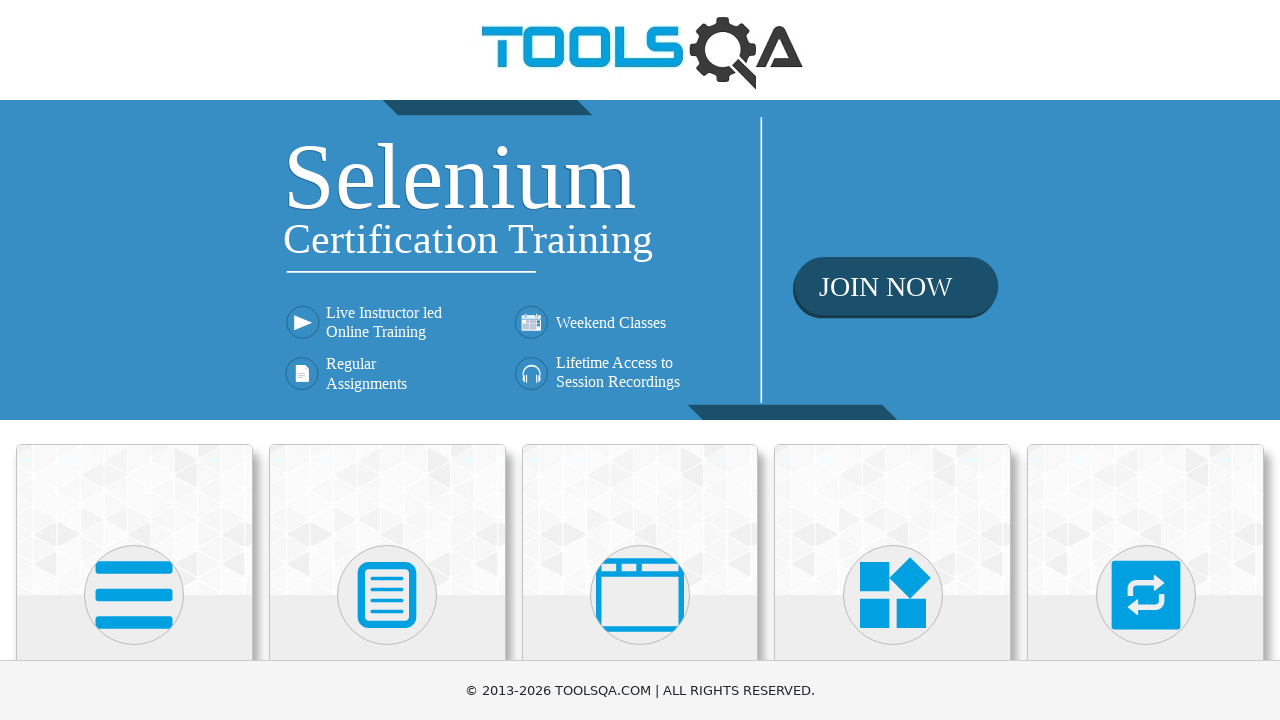

Clicked on Elements card at (134, 360) on text=Elements
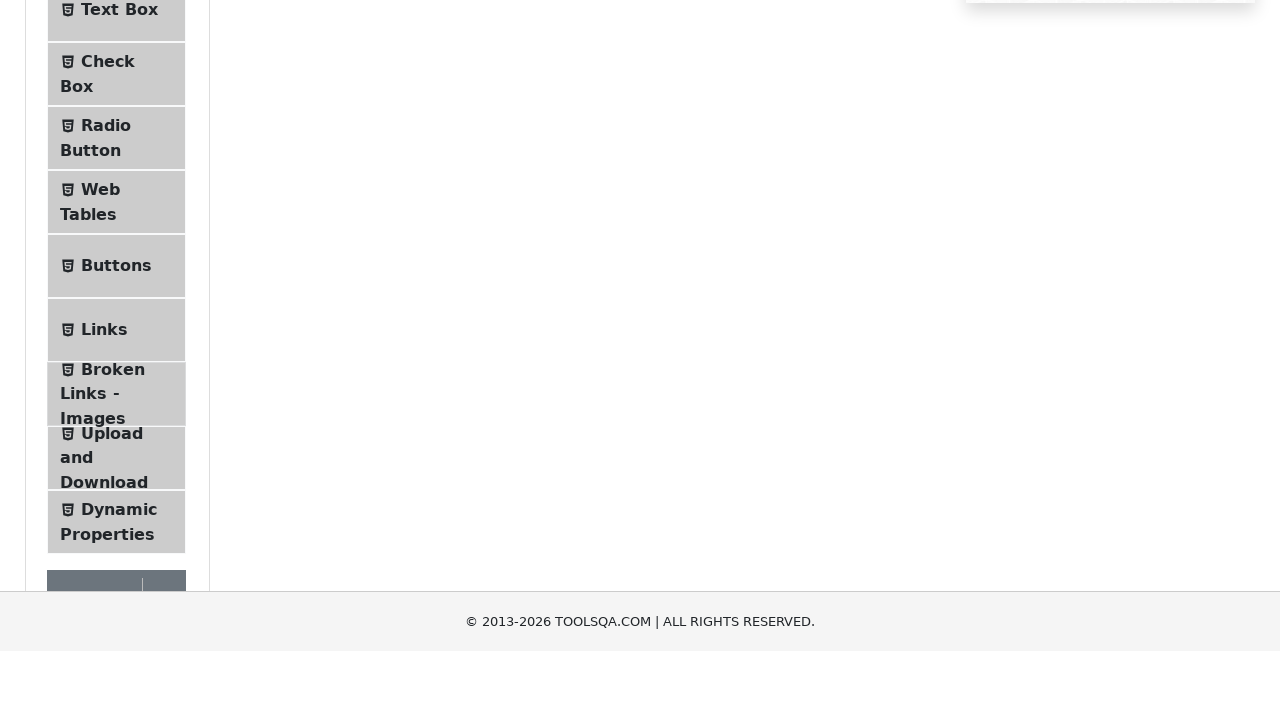

Clicked on Text Box in the menu at (119, 261) on text=Text Box
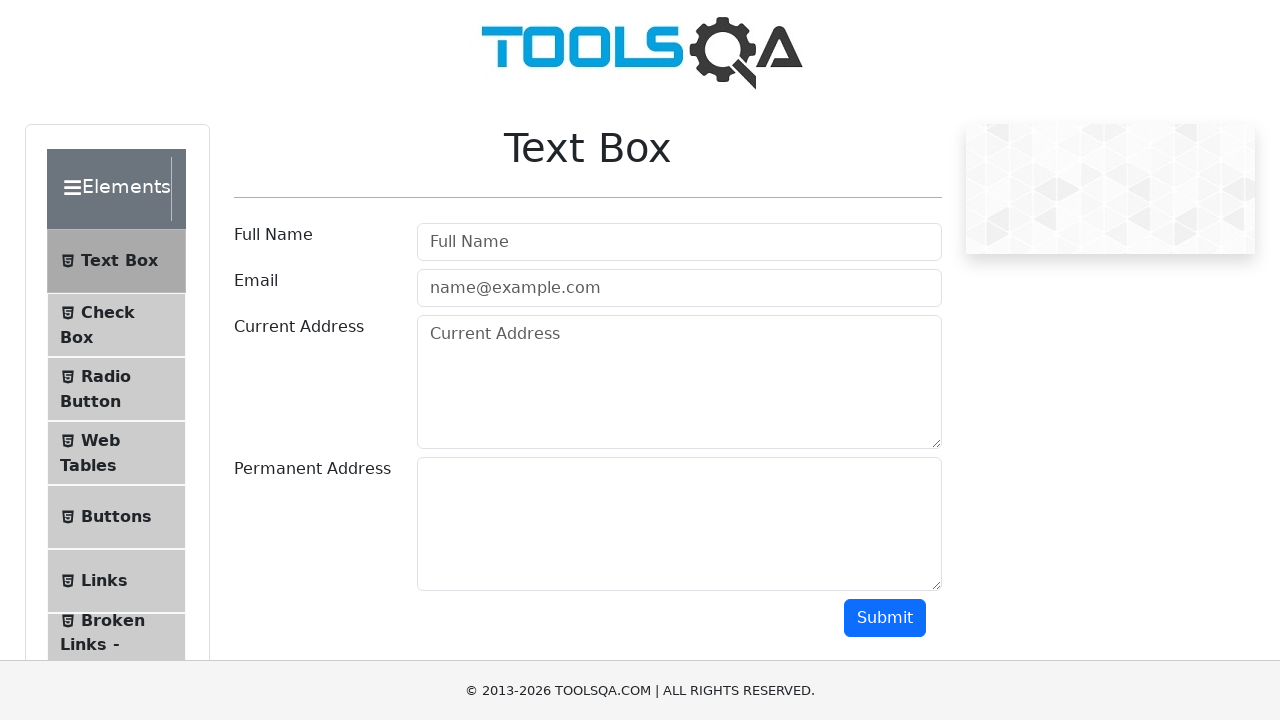

Filled userName field with 'Dima' on #userName
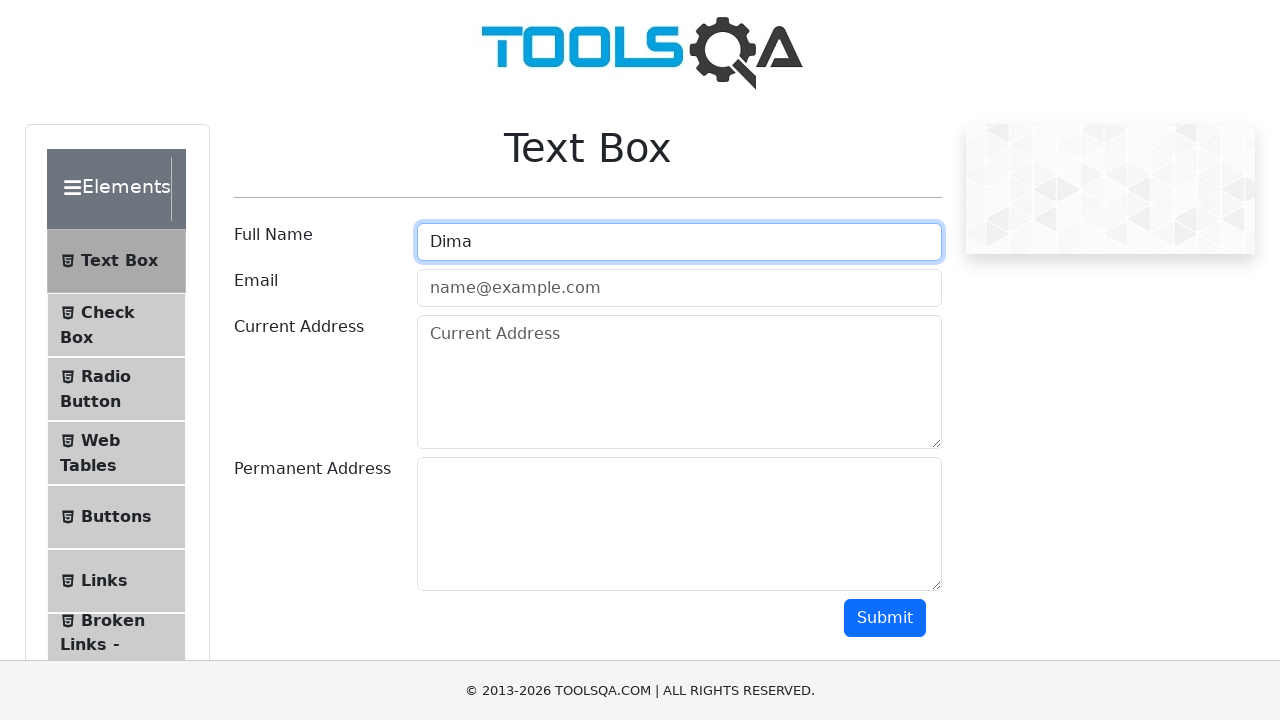

Filled userEmail field with 'dima@gmail.com' on #userEmail
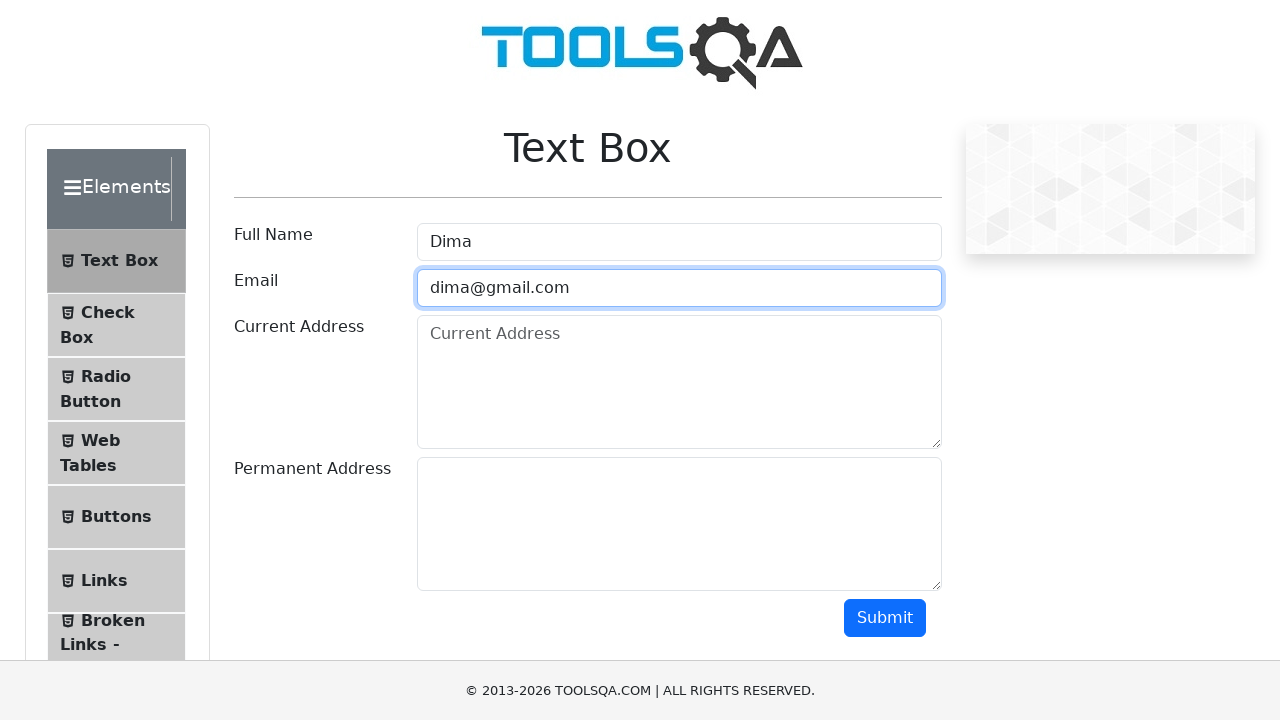

Filled currentAddress field with 'Moscow' on #currentAddress
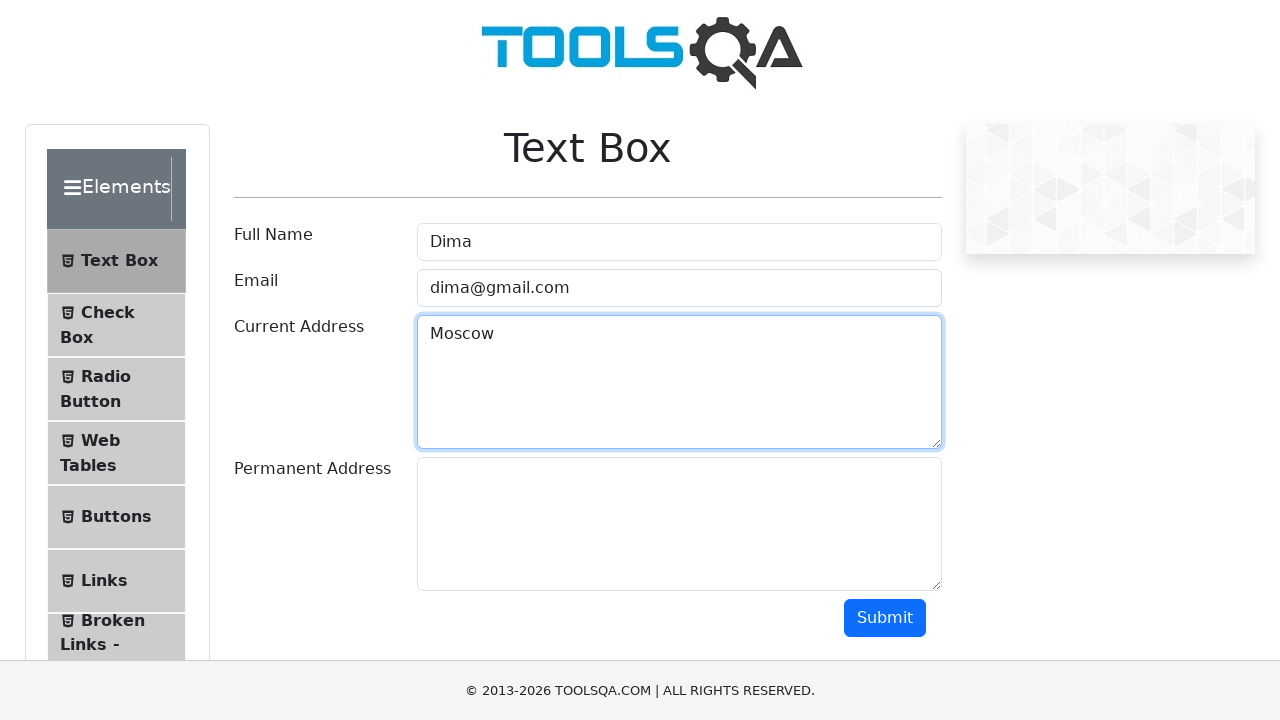

Filled permanentAddress field with 'Vladivostok' on #permanentAddress
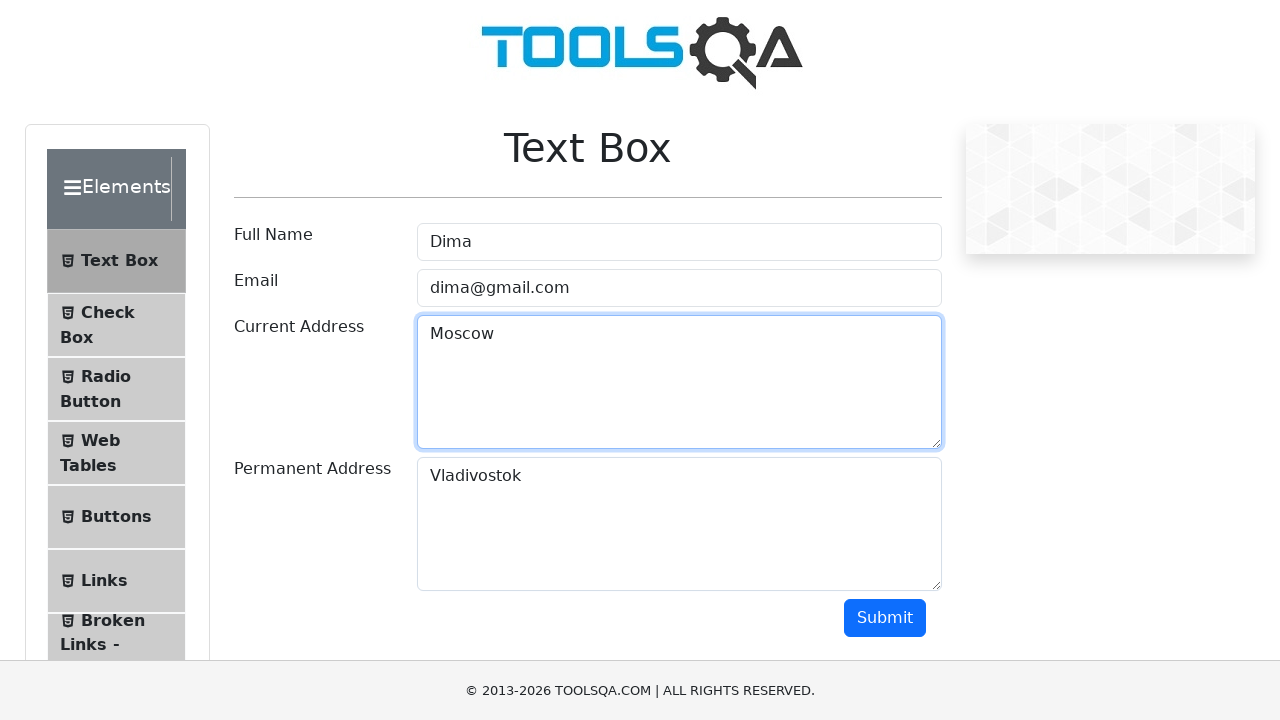

Clicked submit button to submit TextBox form at (885, 618) on #submit
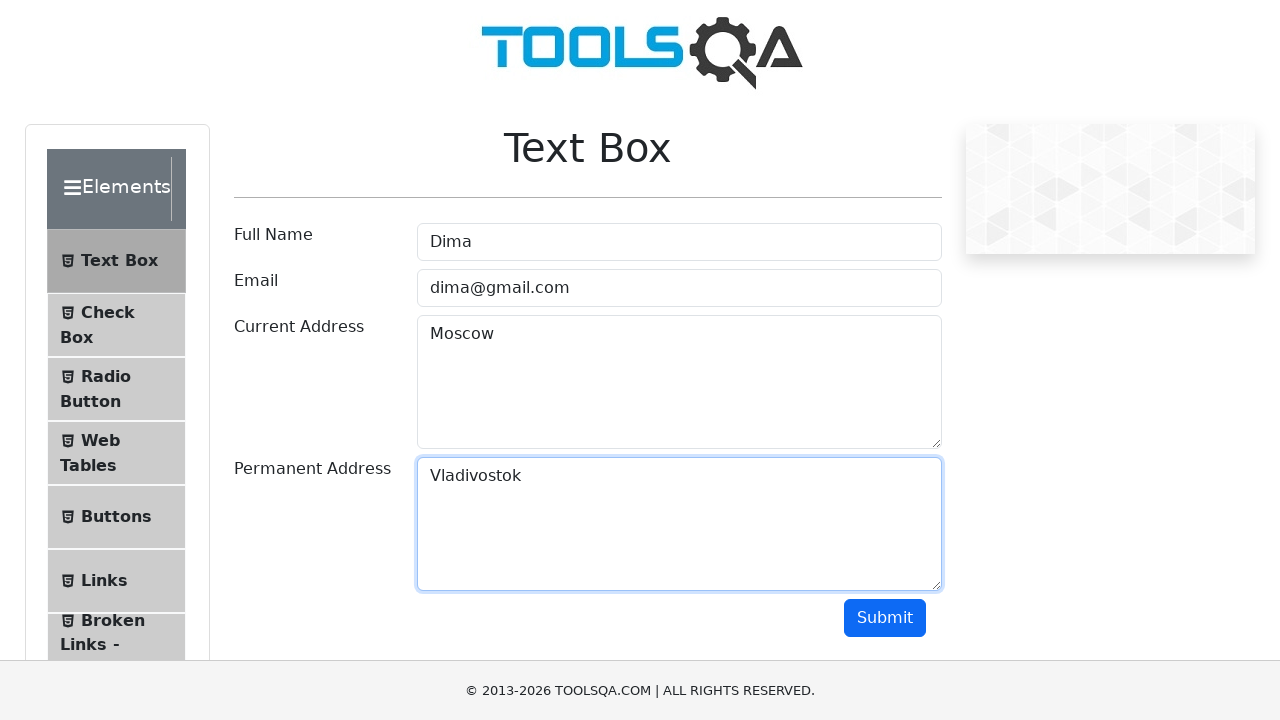

Output section loaded and verified form submission was successful
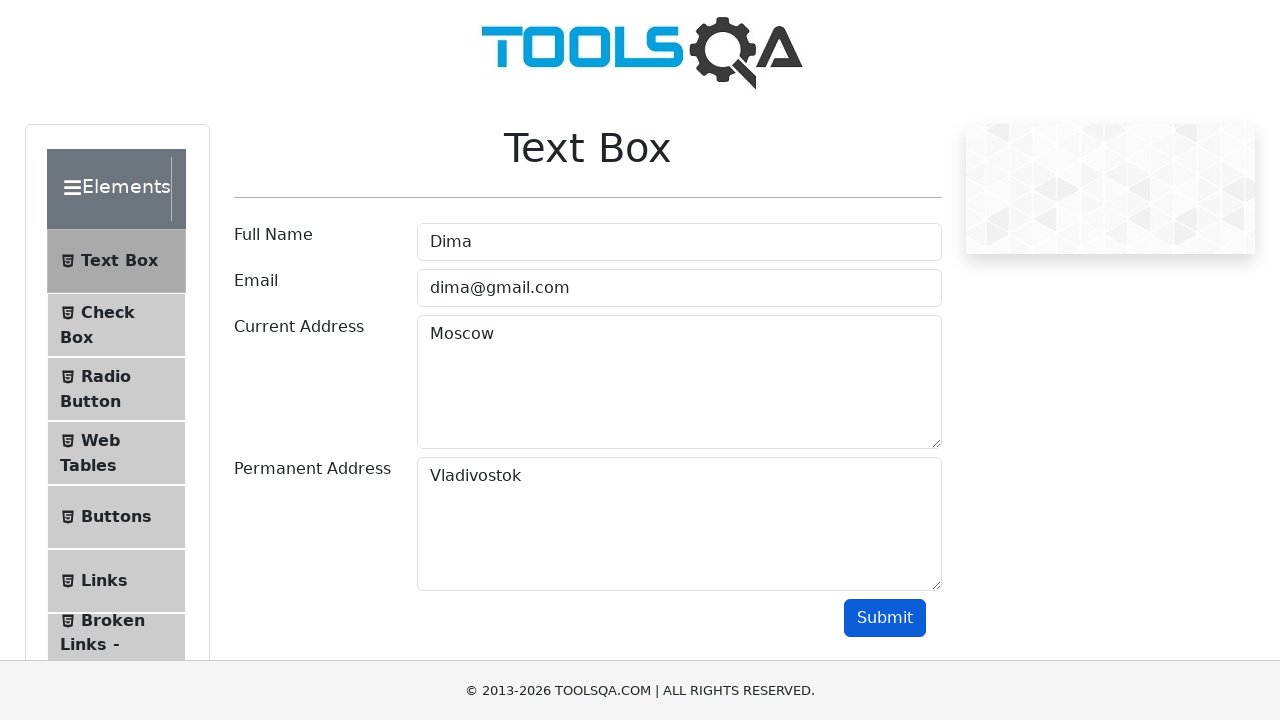

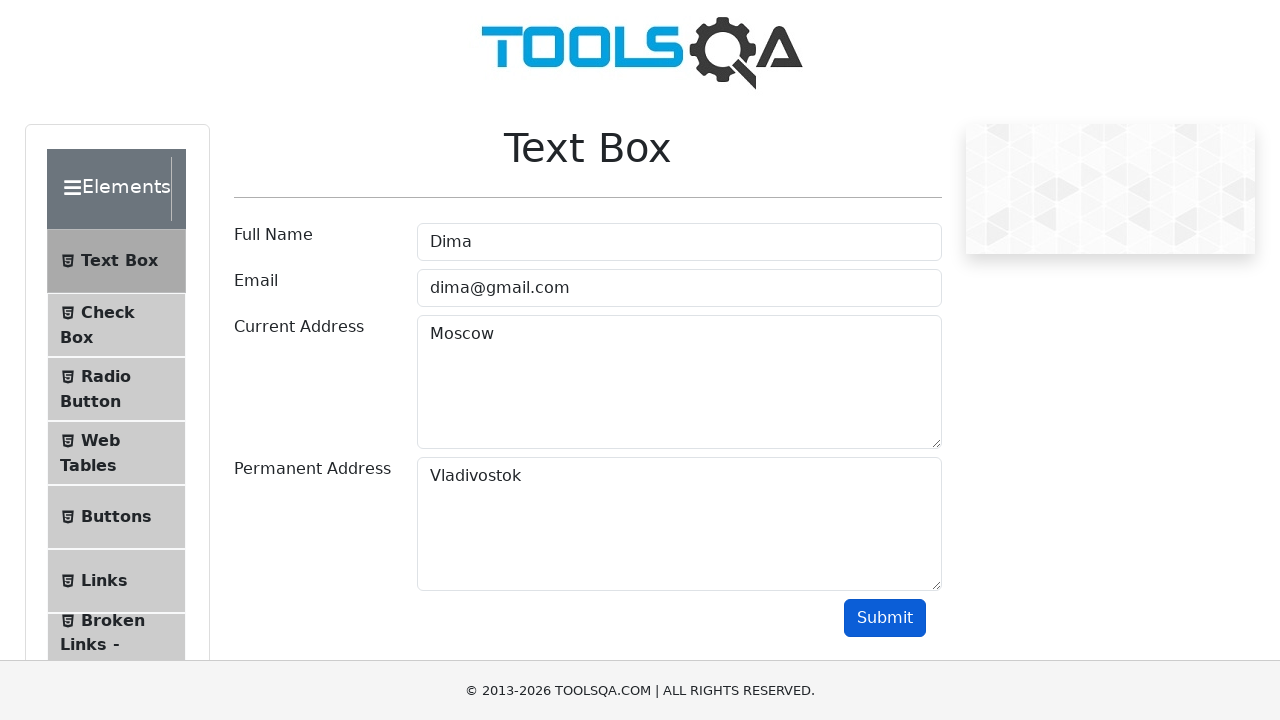